Tests multiplication with first negative digit (-9 * 3 = -27) on the calculator

Starting URL: https://igorsmasc.github.io/calculadora_atividade_selenium/

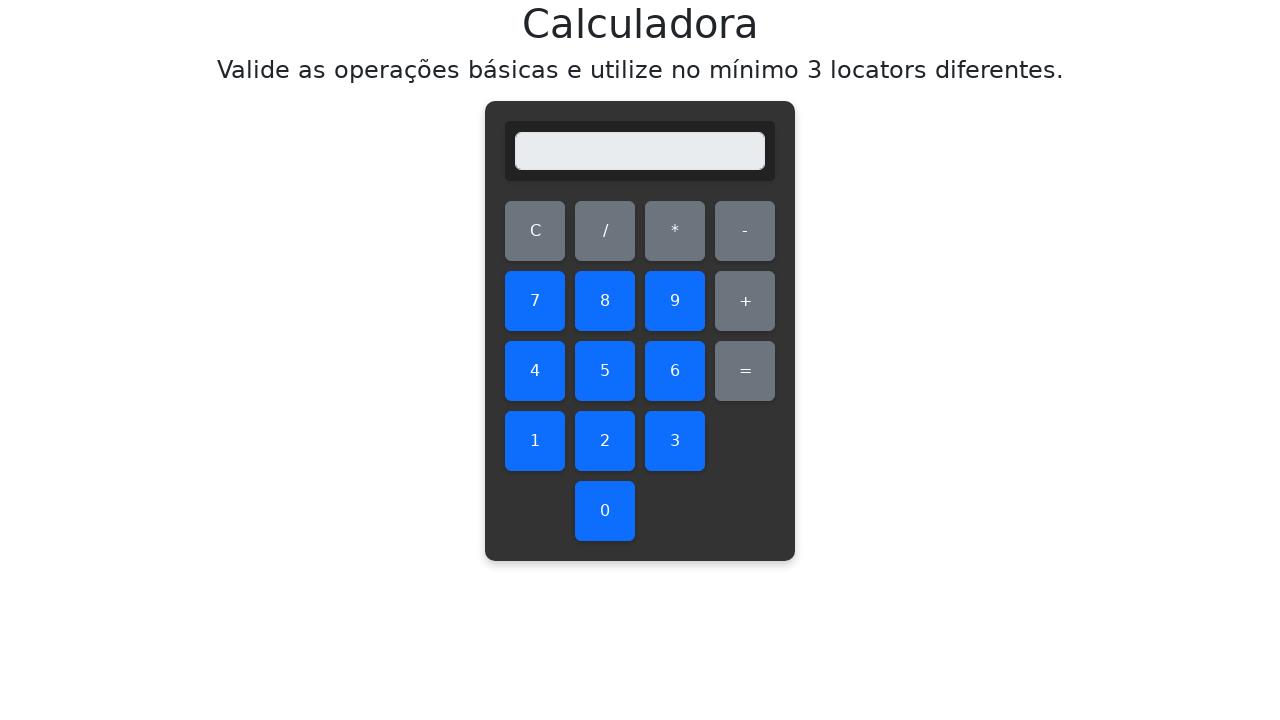

Clicked subtract button to make first number negative at (745, 231) on #subtract
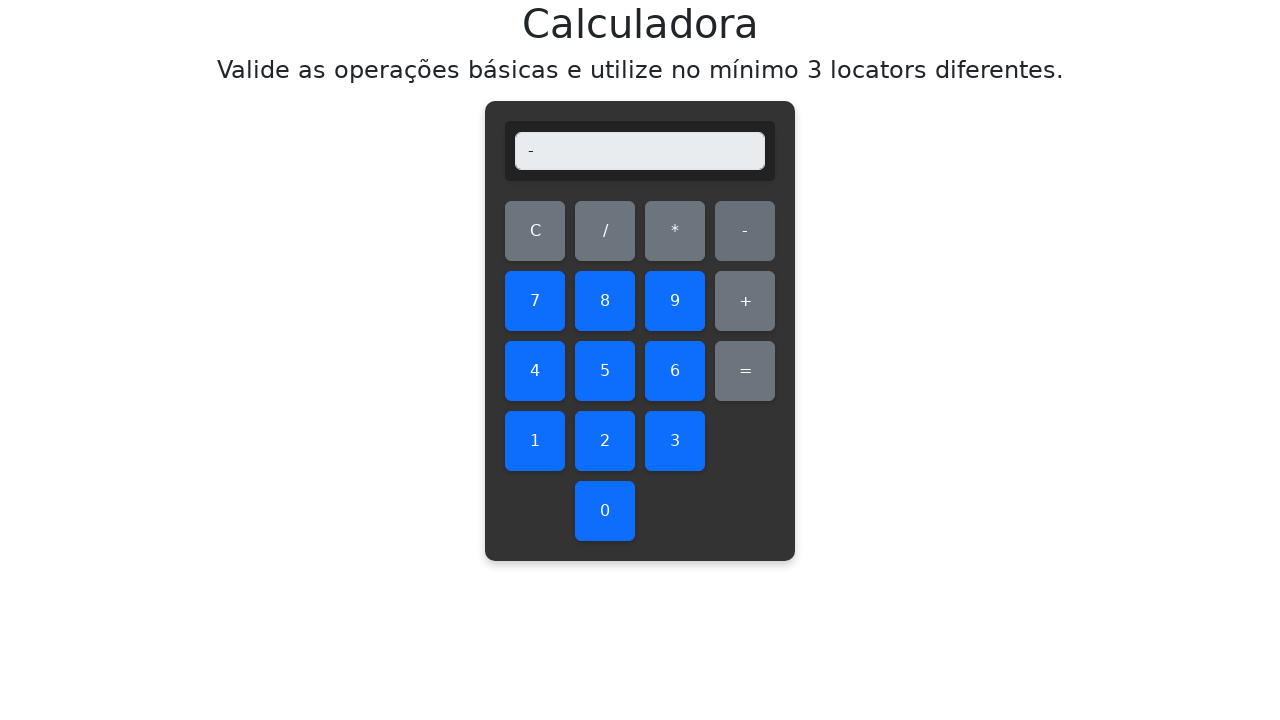

Clicked digit 9 at (675, 301) on button#nine
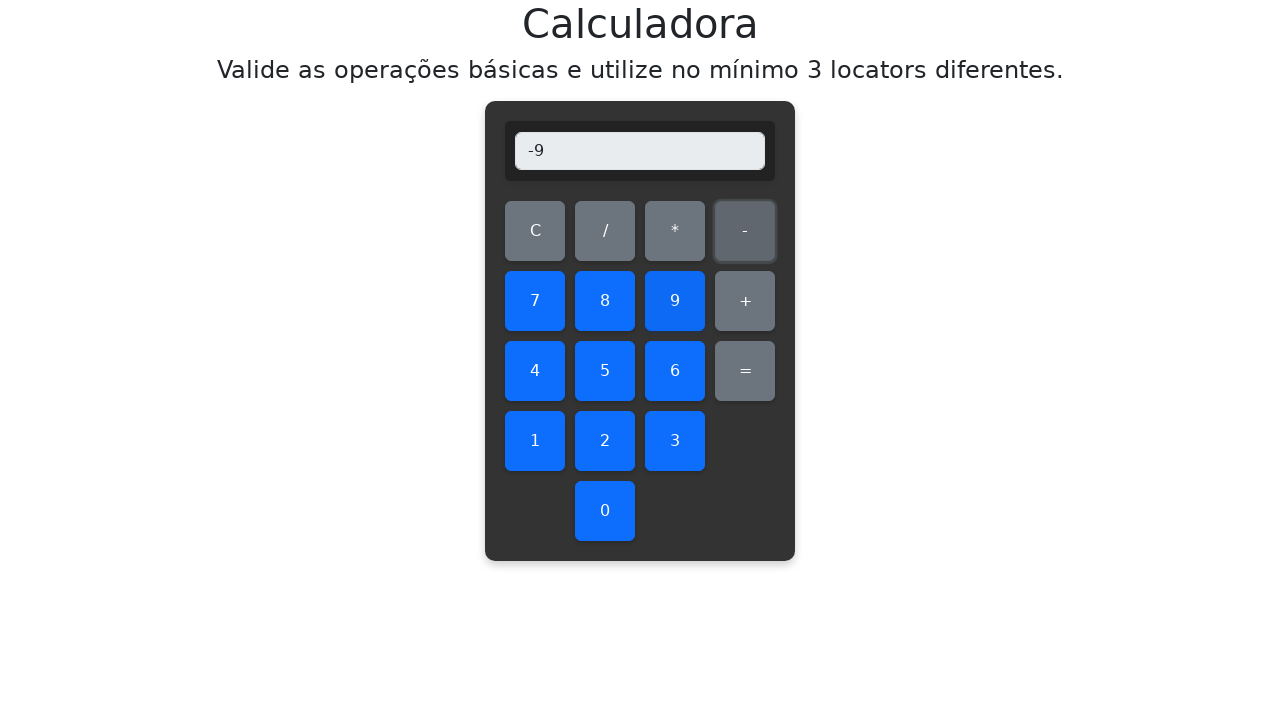

Clicked multiplication operator at (675, 231) on button#multiply
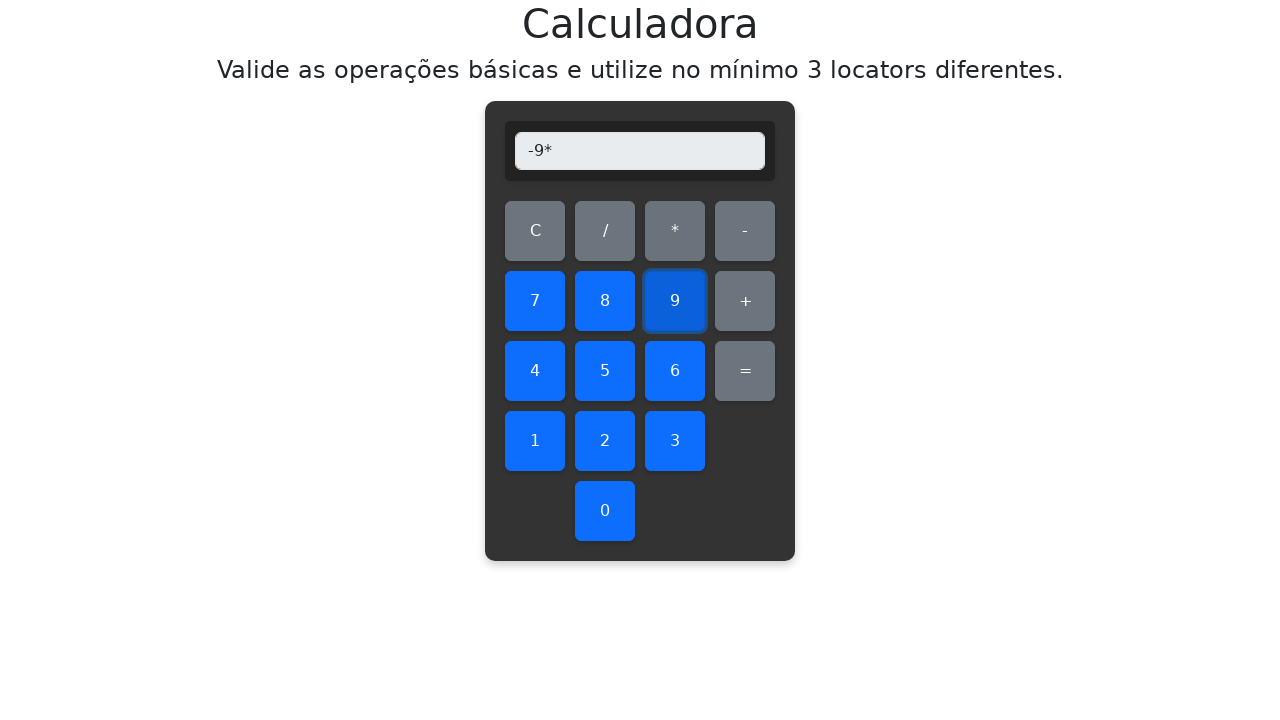

Clicked digit 3 at (675, 441) on button#three
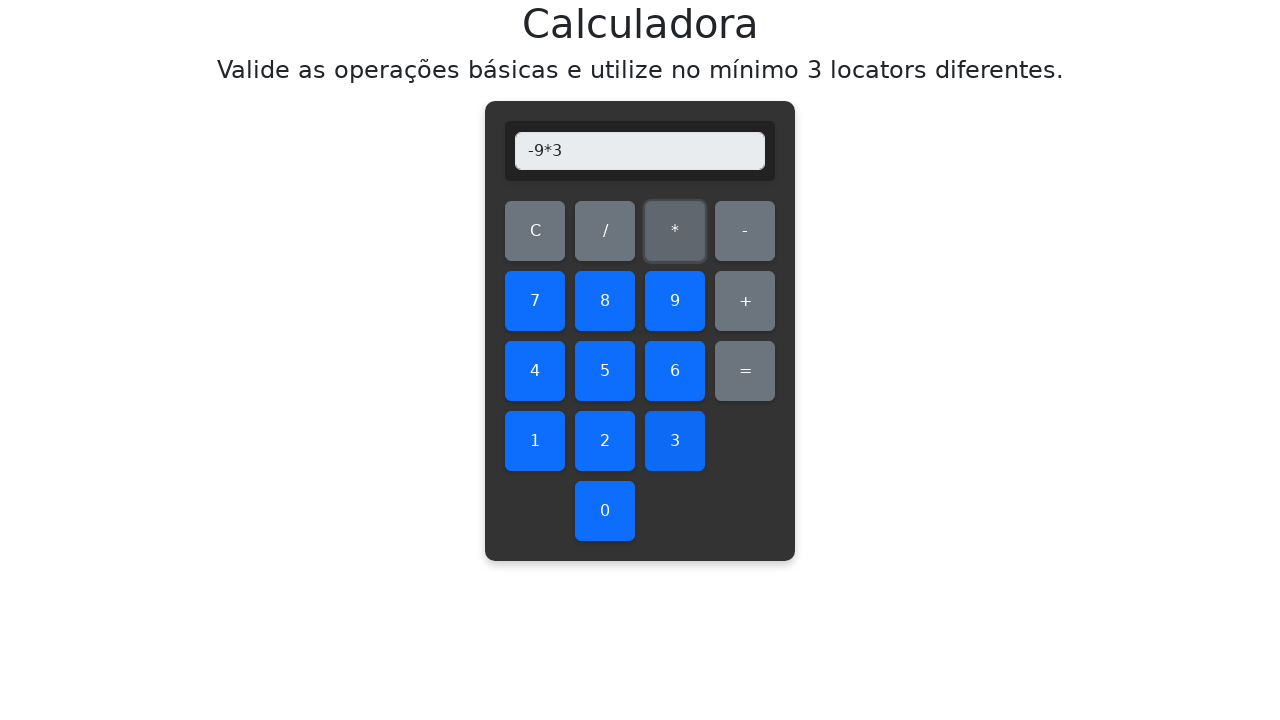

Clicked equals button to calculate result at (745, 371) on button#equals
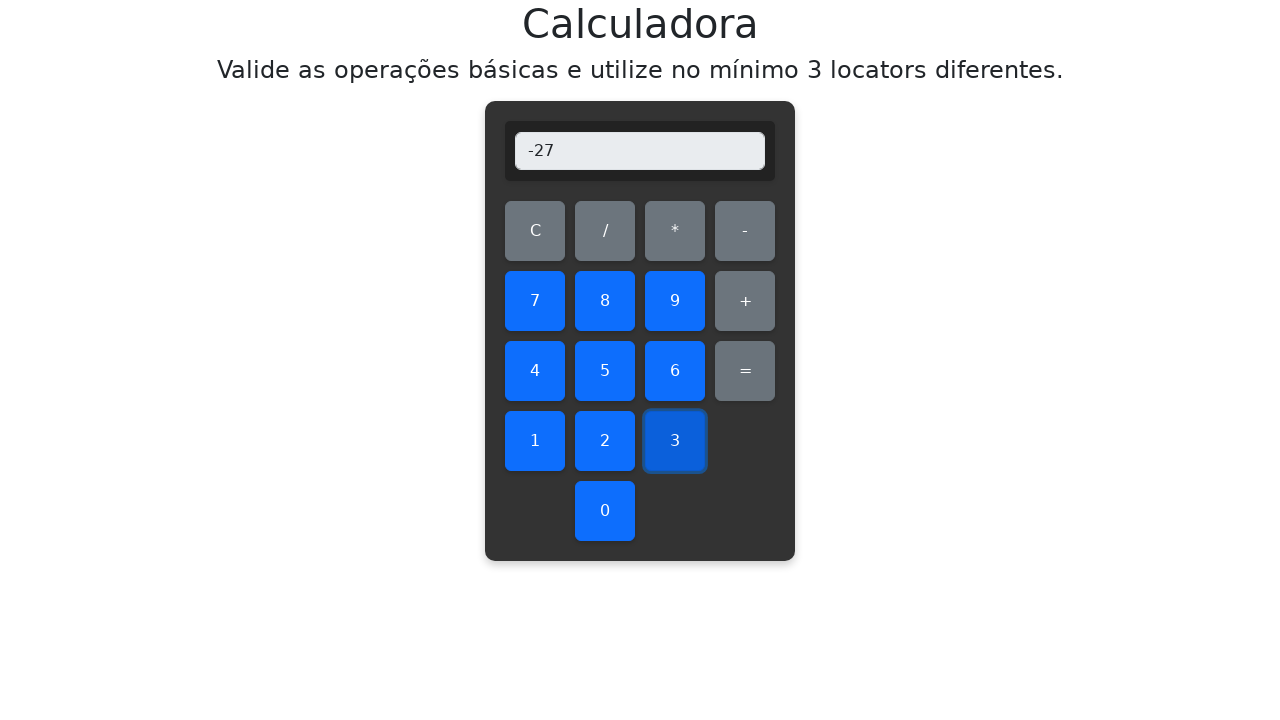

Verified result is -27 (multiplication of -9 * 3)
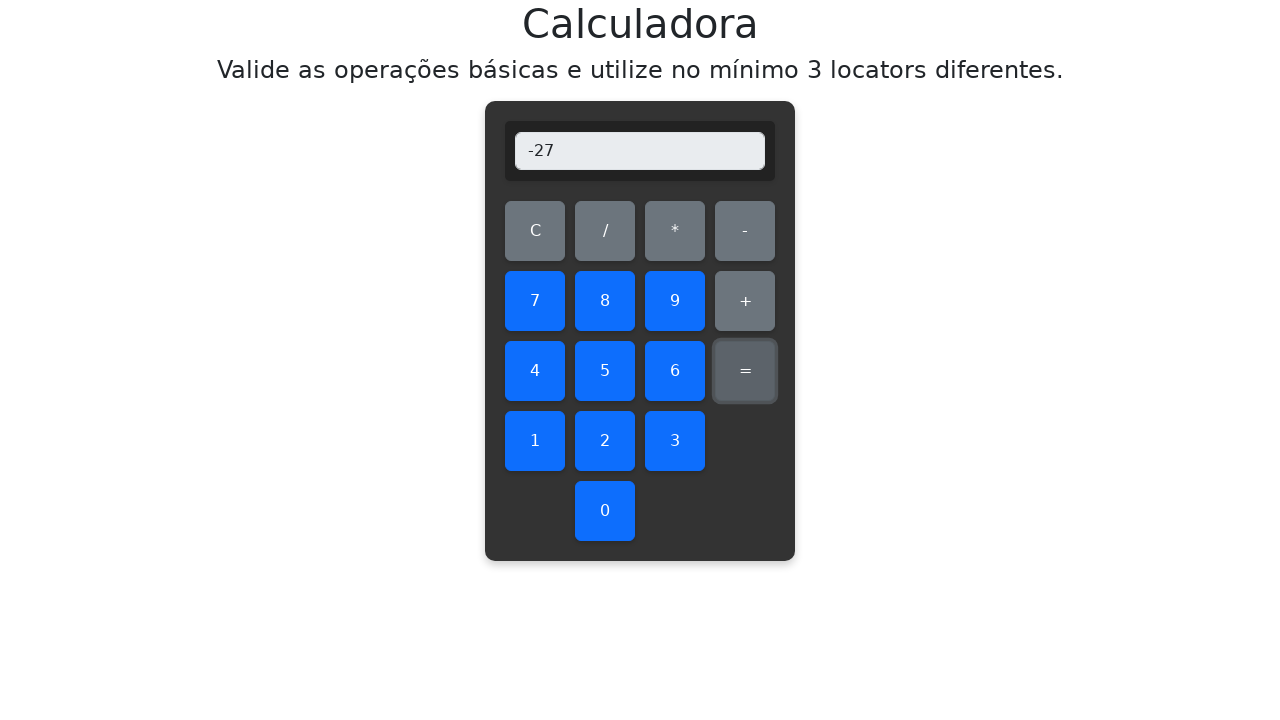

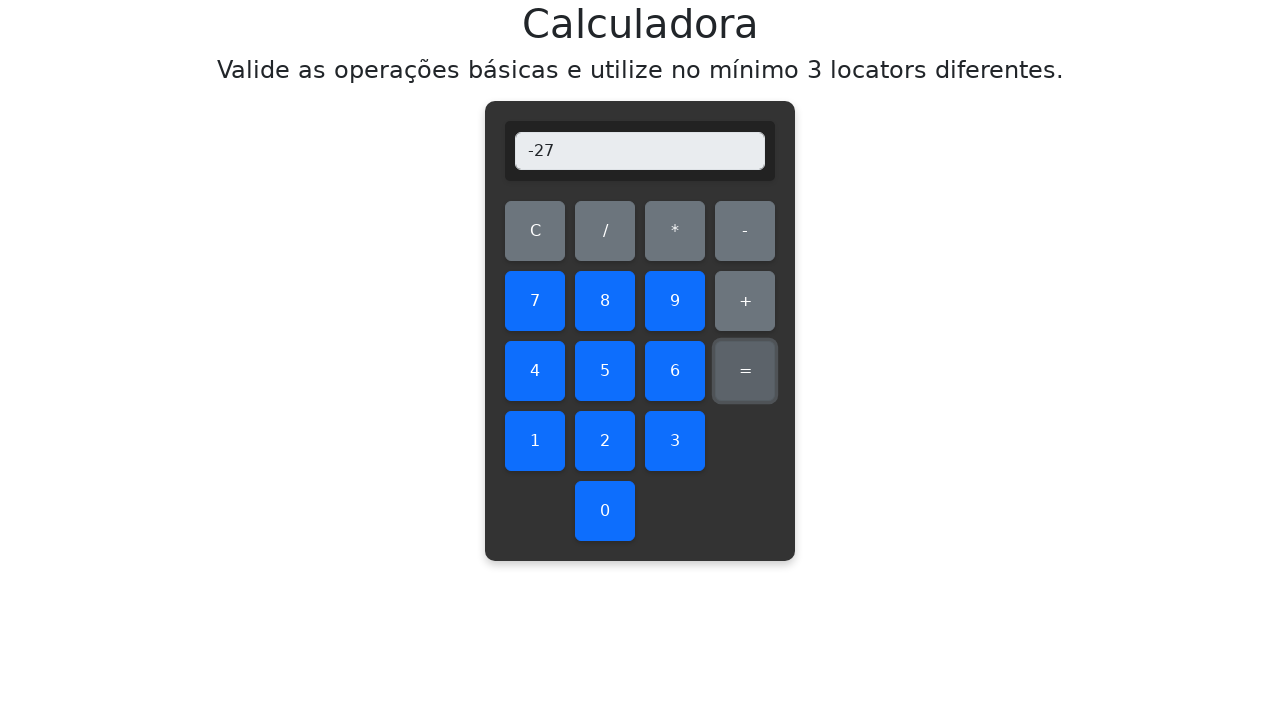